Tests that the todo counter displays the correct number of items

Starting URL: https://demo.playwright.dev/todomvc

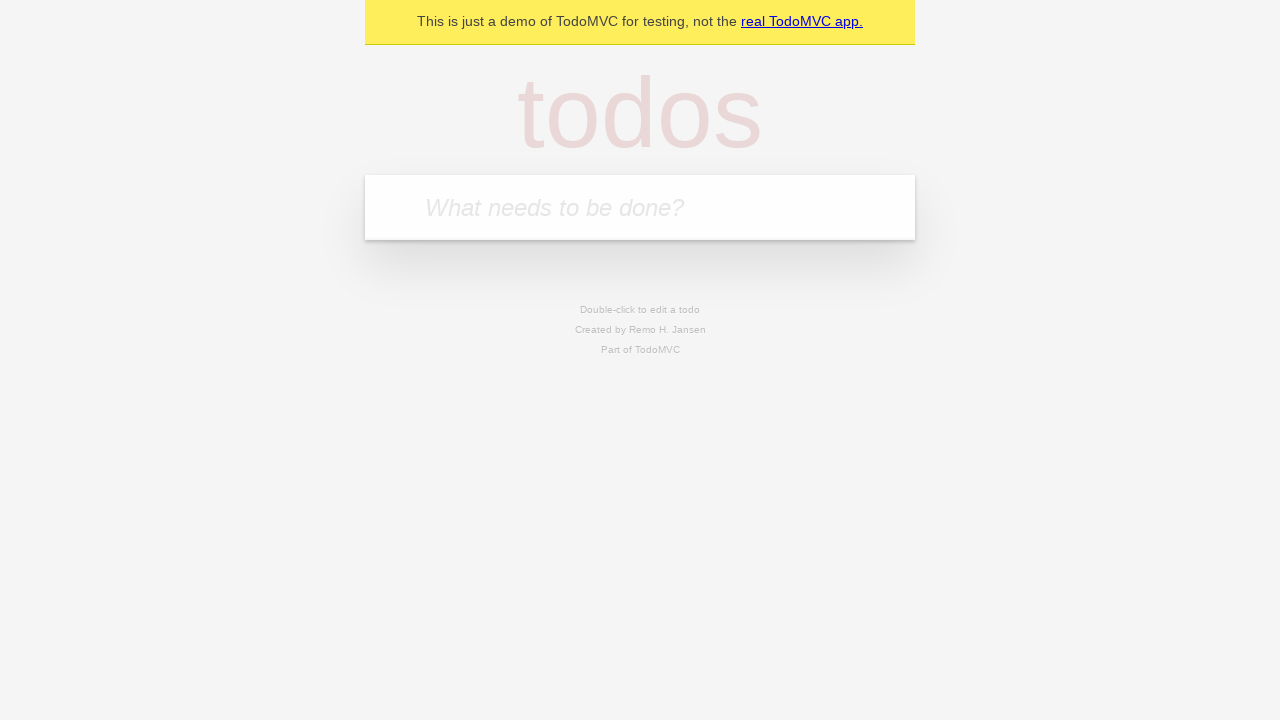

Filled todo input with 'buy some cheese' on internal:attr=[placeholder="What needs to be done?"i]
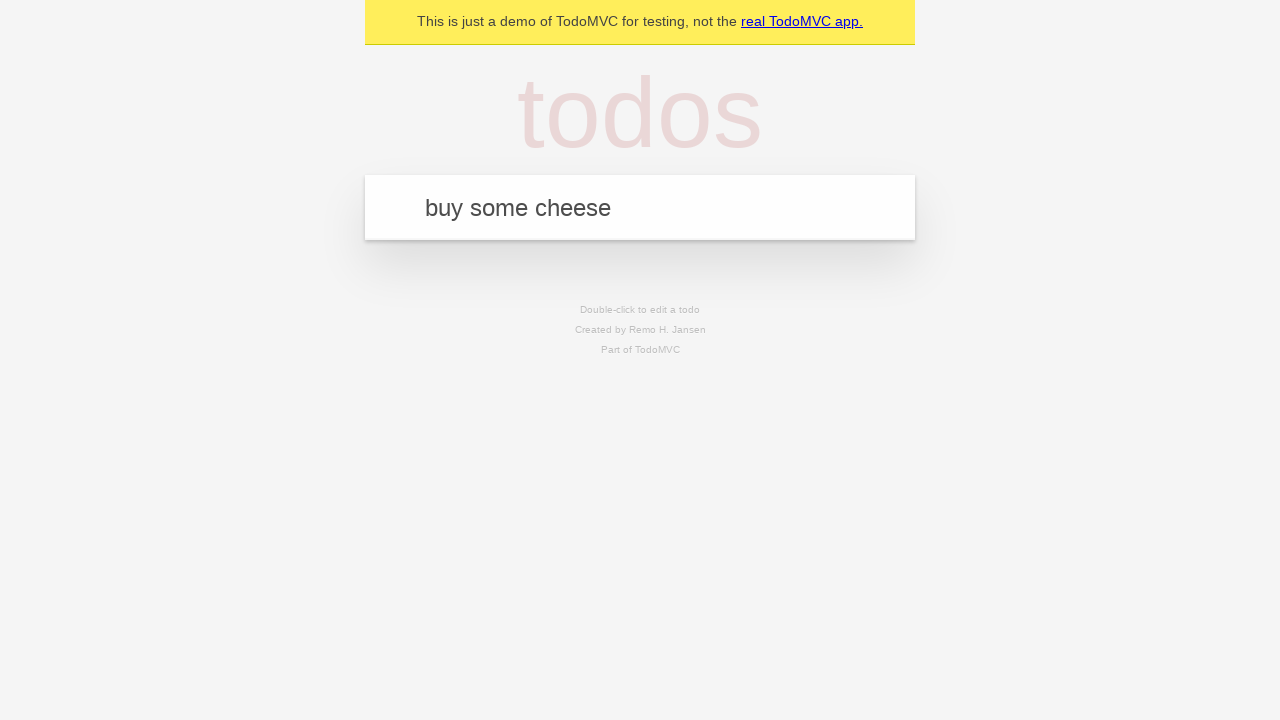

Pressed Enter to add first todo item on internal:attr=[placeholder="What needs to be done?"i]
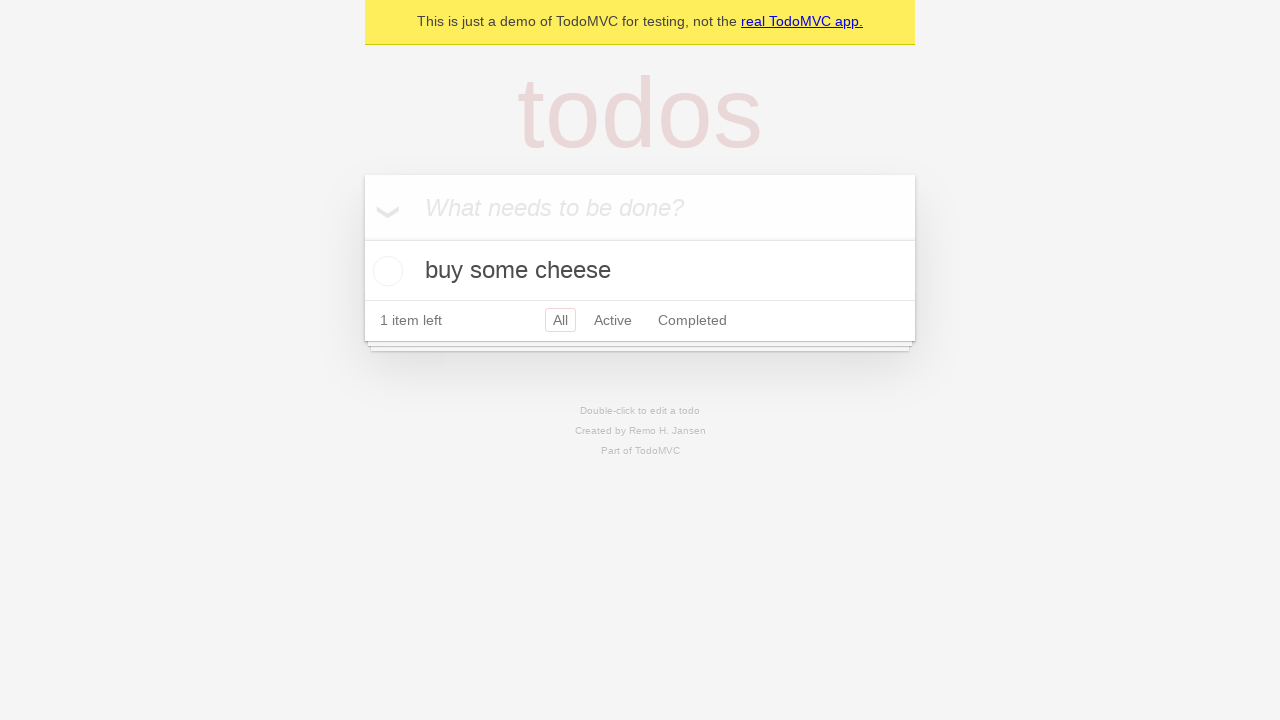

Todo counter element loaded and updated
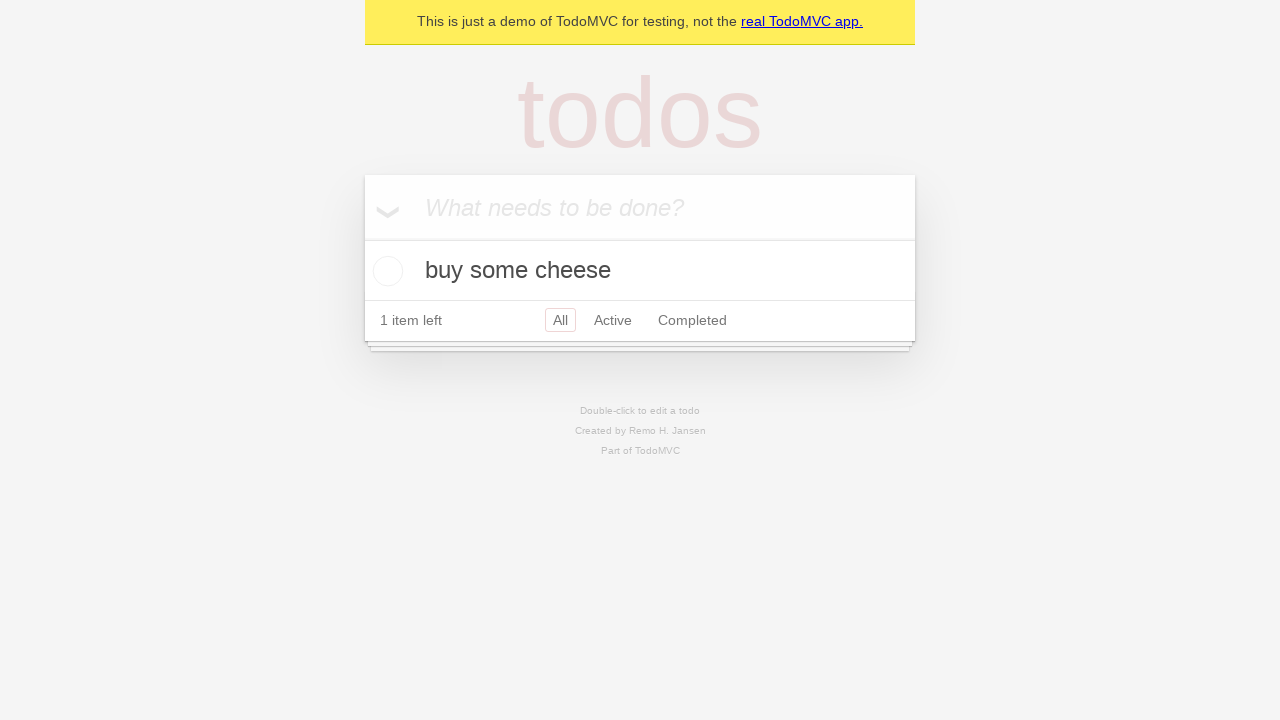

Filled todo input with 'feed the cat' on internal:attr=[placeholder="What needs to be done?"i]
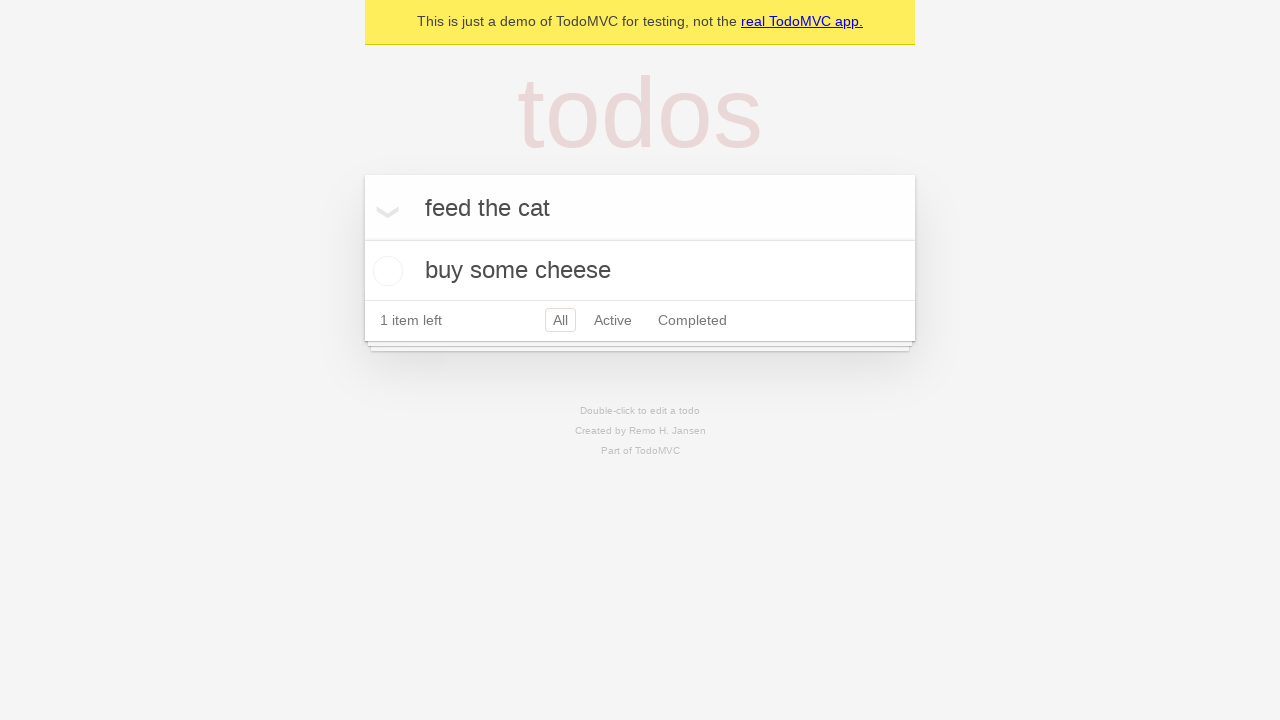

Pressed Enter to add second todo item on internal:attr=[placeholder="What needs to be done?"i]
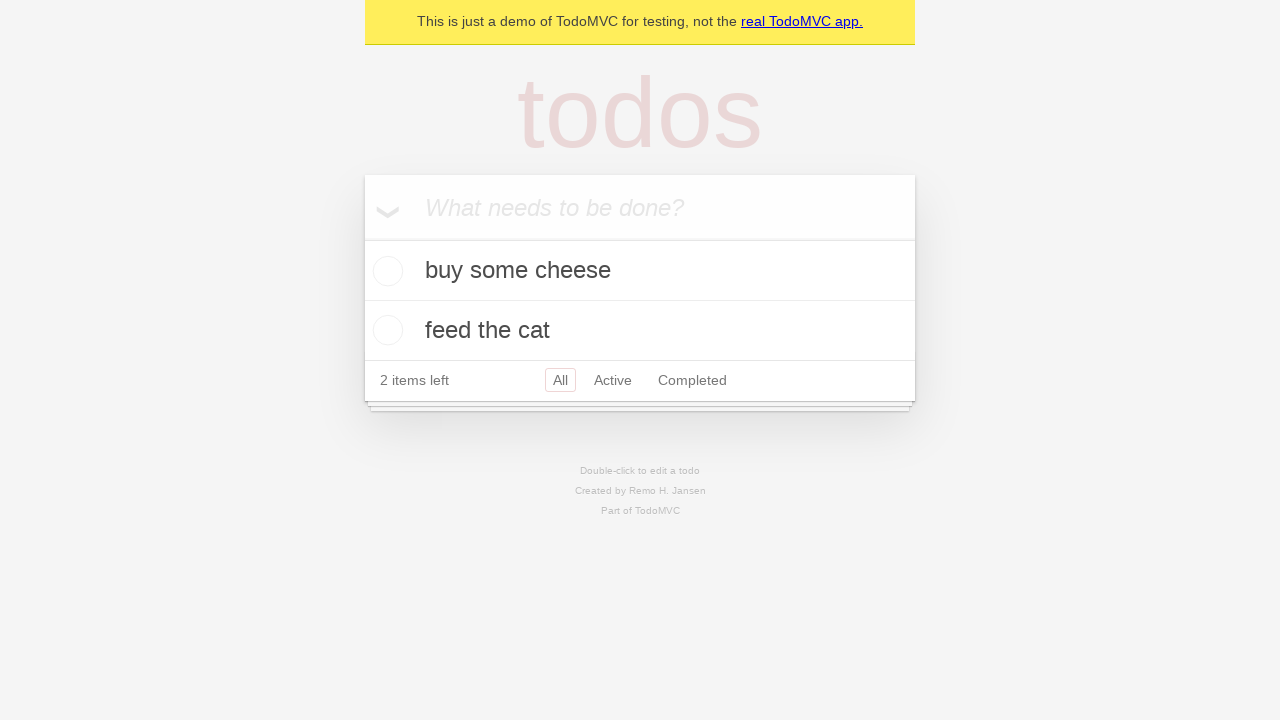

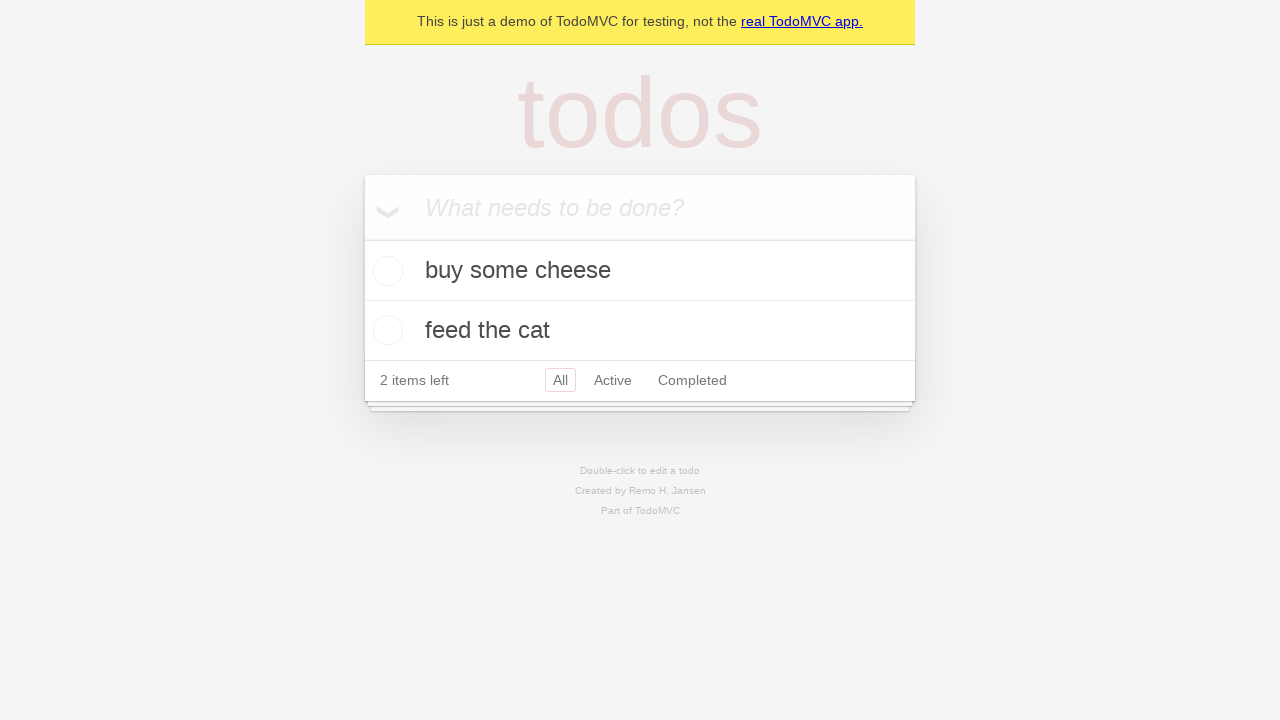